Tests checkbox functionality by clicking the first checkbox to select it, and clicking the second checkbox to deselect it if it's already selected

Starting URL: https://the-internet.herokuapp.com/checkboxes

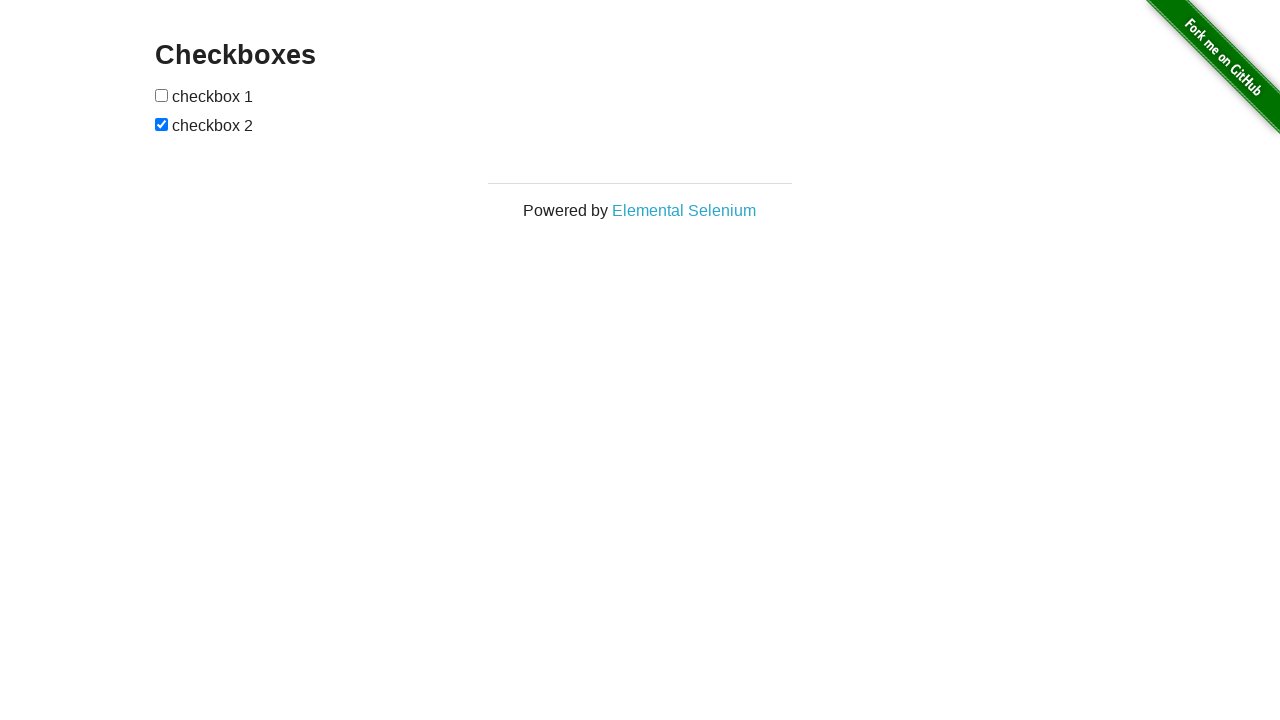

Navigated to checkboxes page
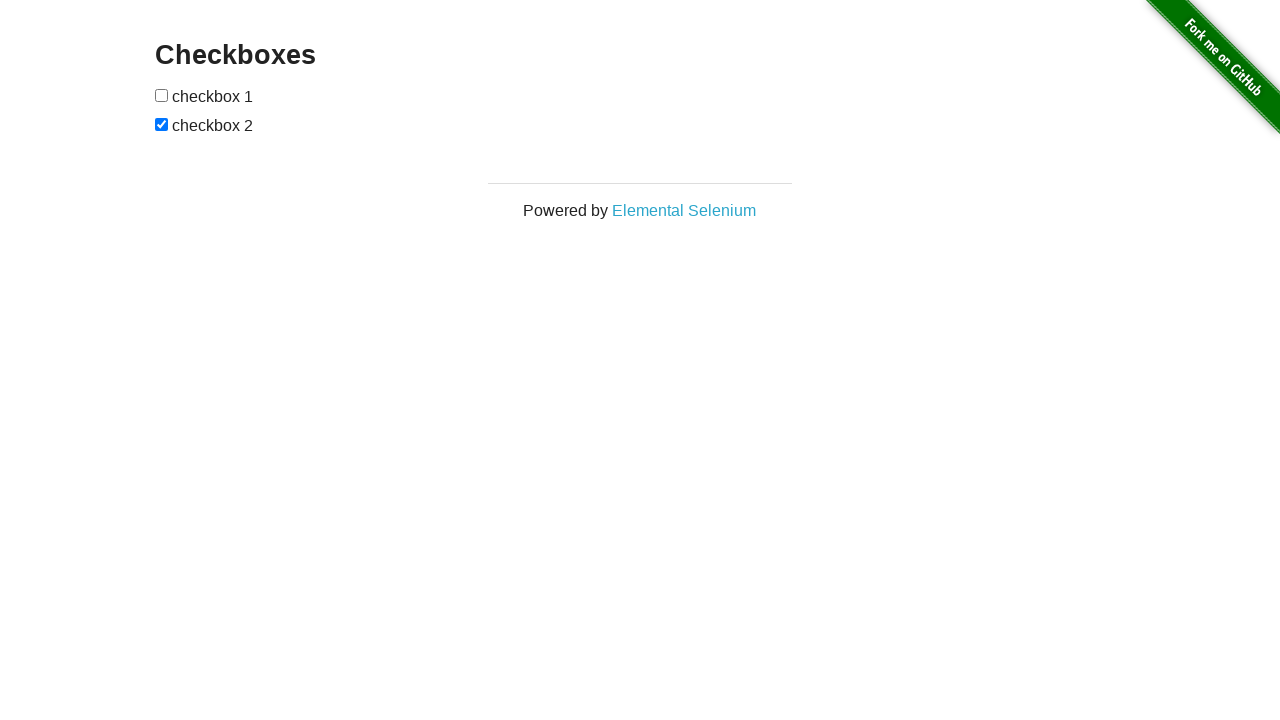

Clicked the first checkbox to select it at (162, 95) on (//input[@type='checkbox'])[1]
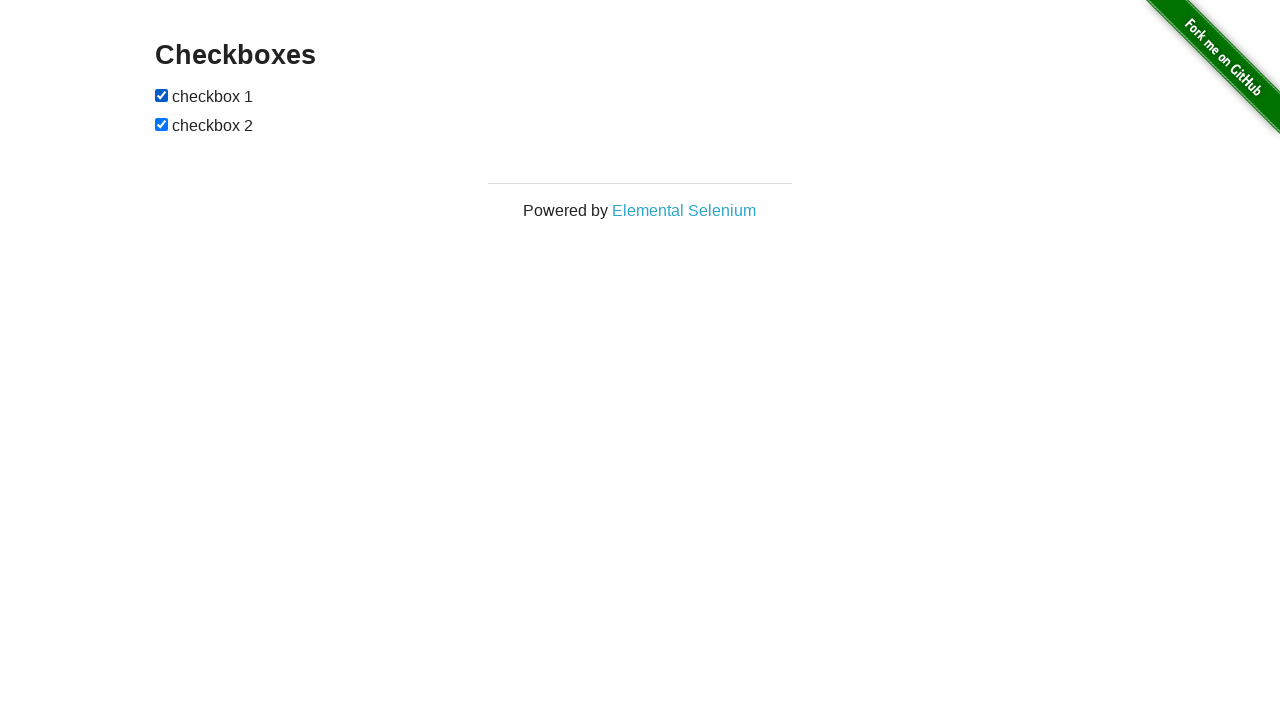

Located the second checkbox element
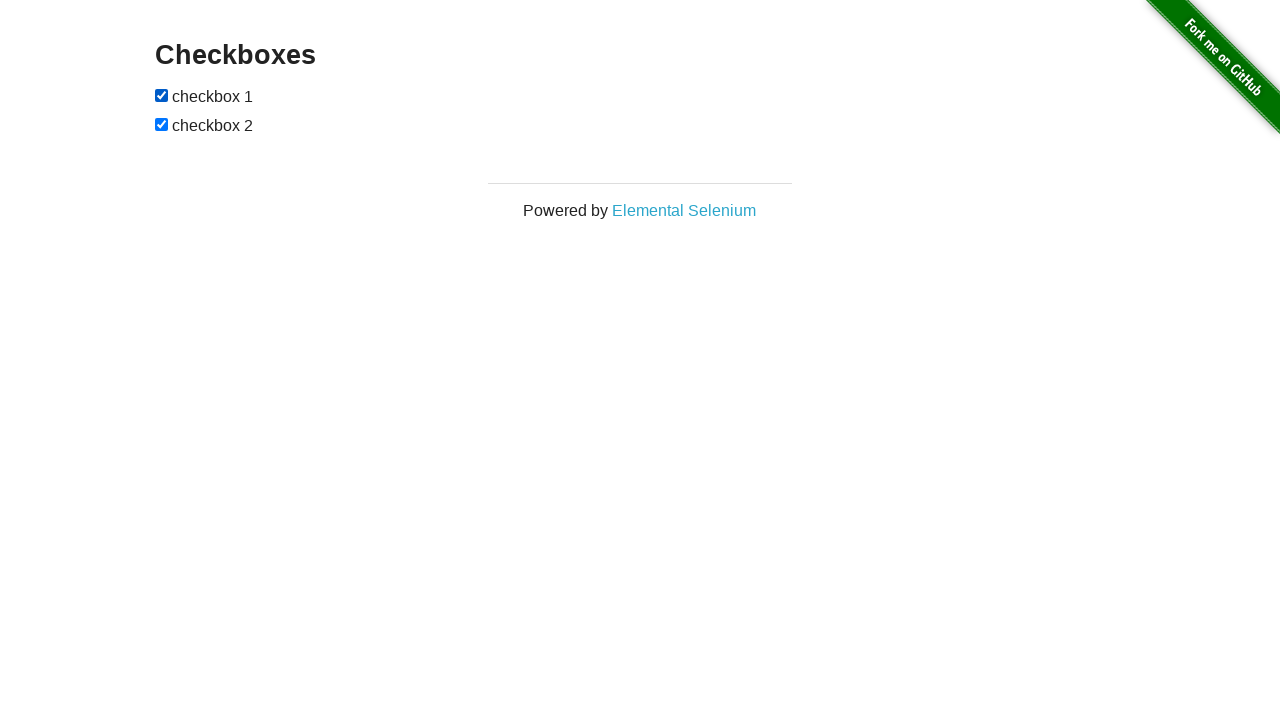

Verified that the second checkbox is currently selected
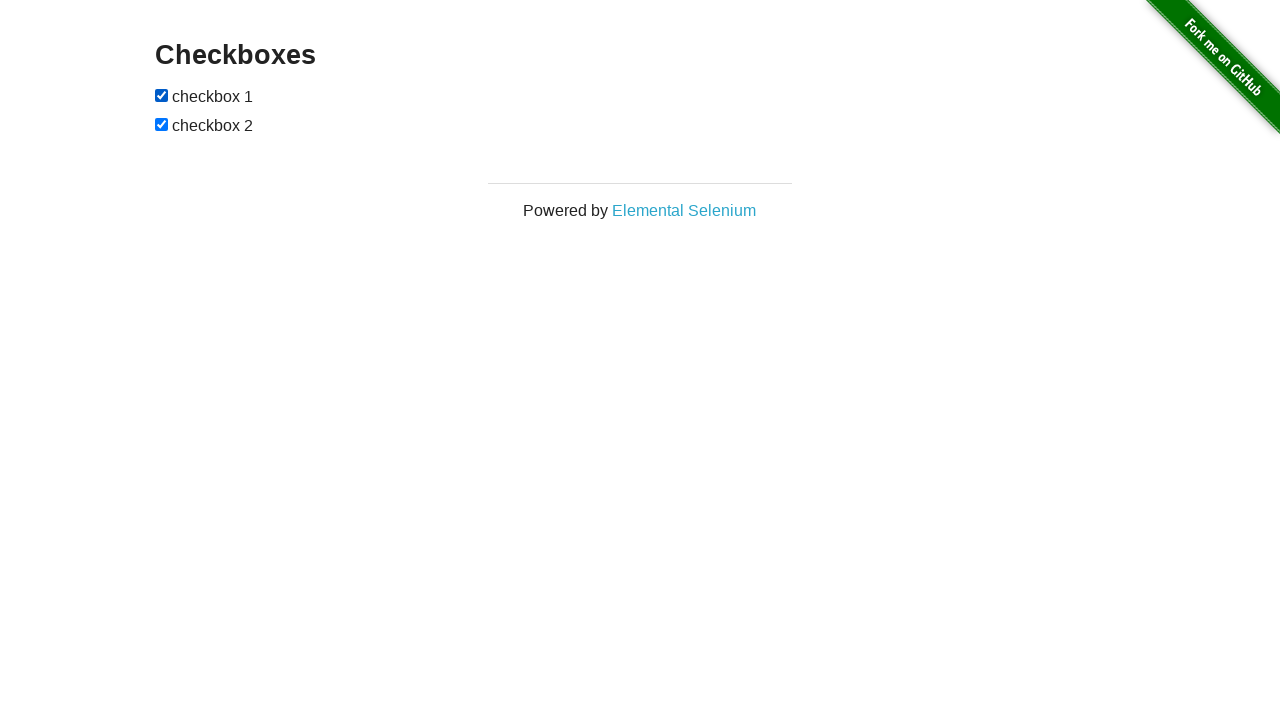

Clicked the second checkbox to deselect it at (162, 124) on (//input[@type='checkbox'])[2]
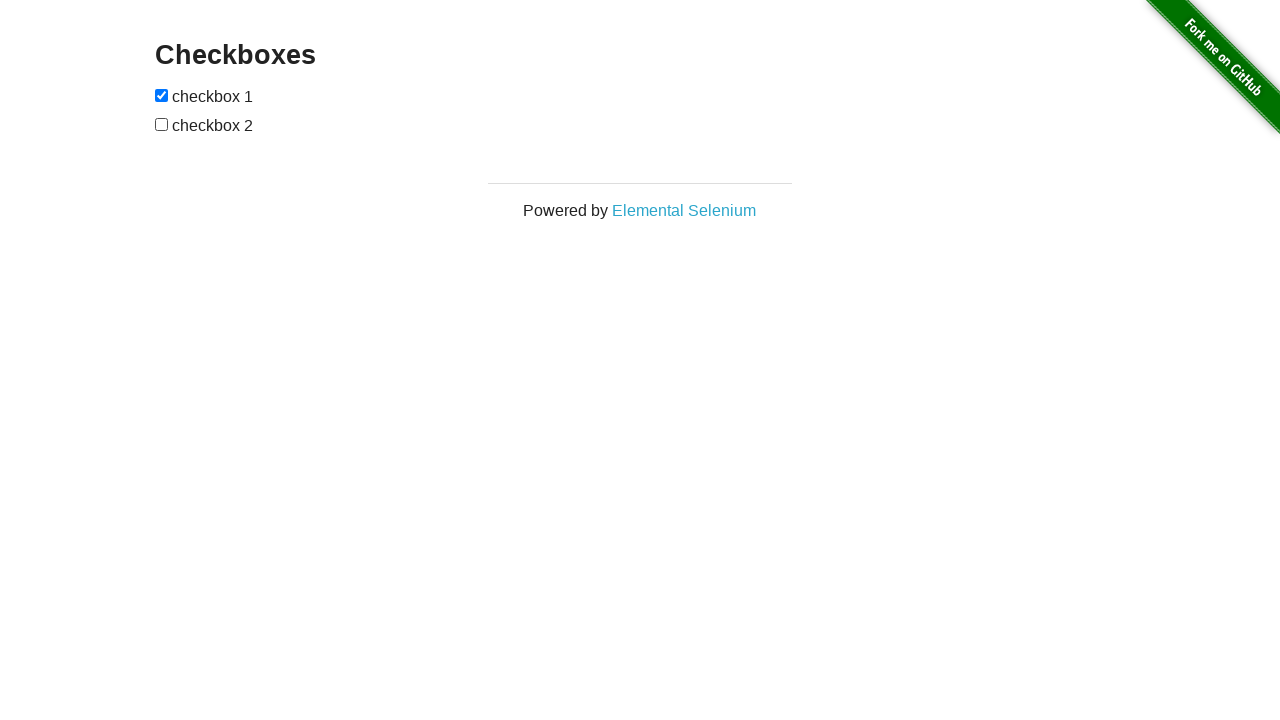

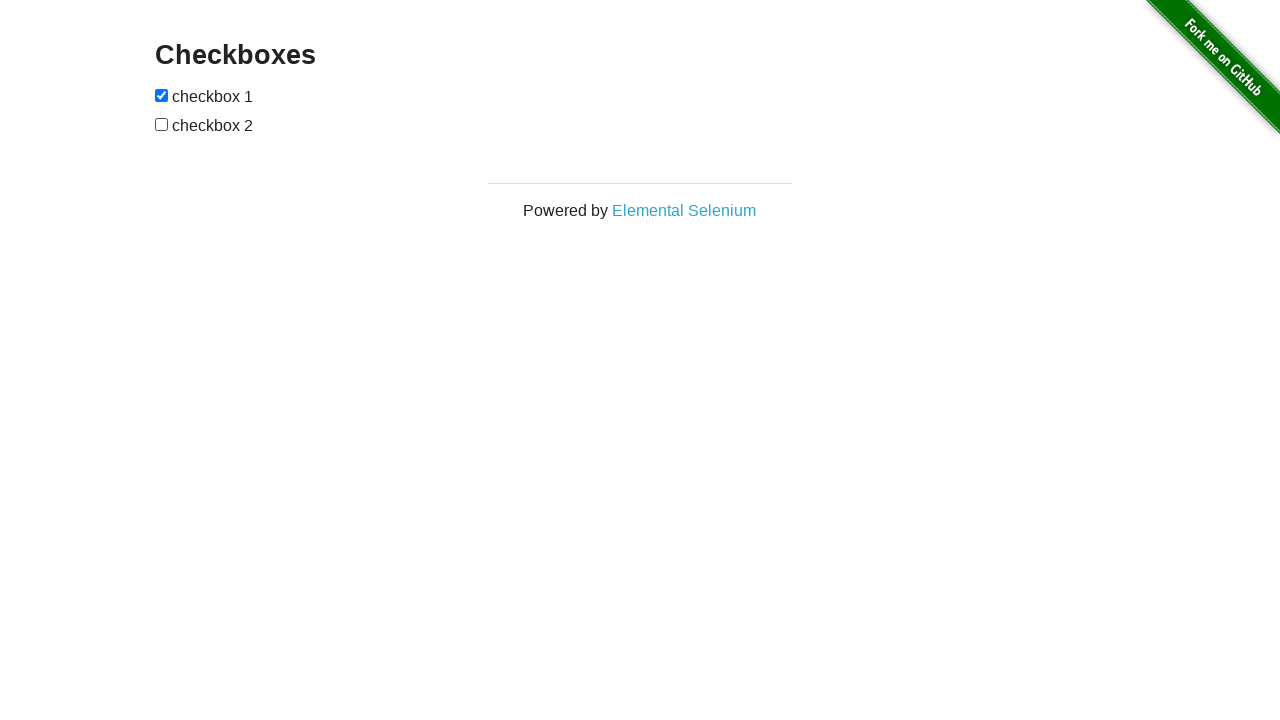